Tests adding jQuery Growl notifications to a page by injecting jQuery, jQuery Growl library and styles via JavaScript, then displaying a notification message on the page.

Starting URL: http://the-internet.herokuapp.com

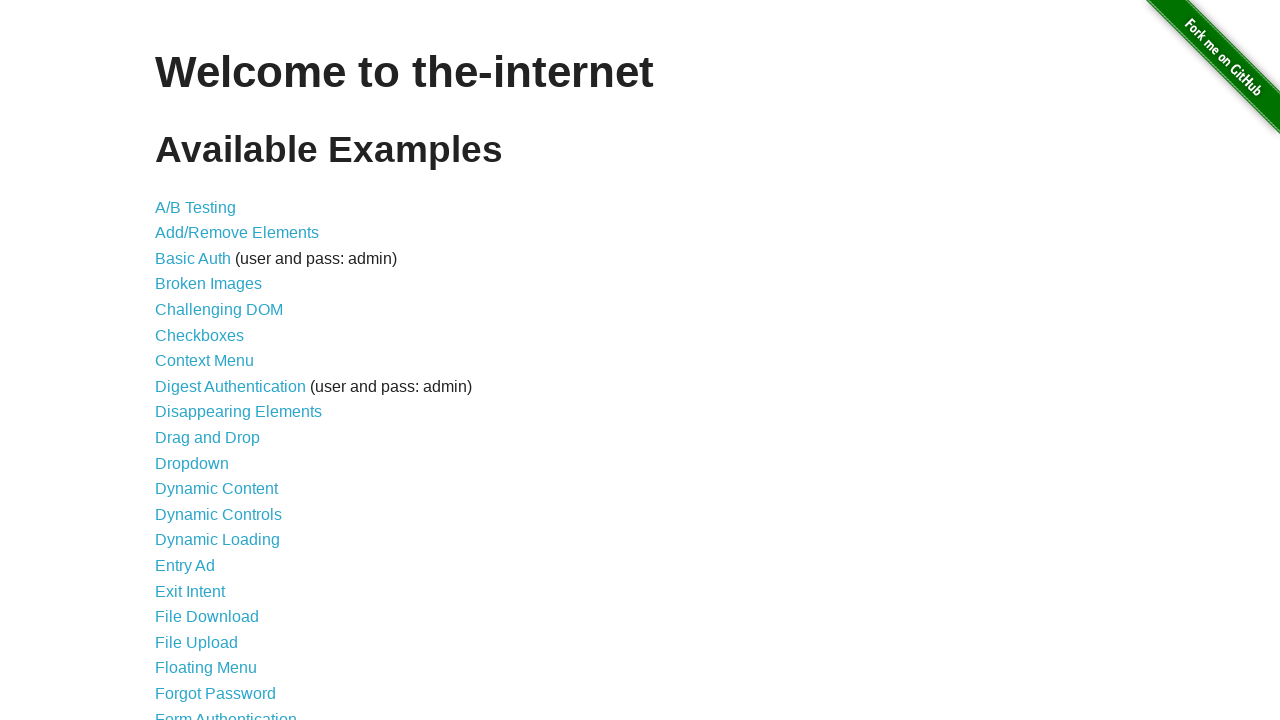

Checked for jQuery and injected jQuery library if needed
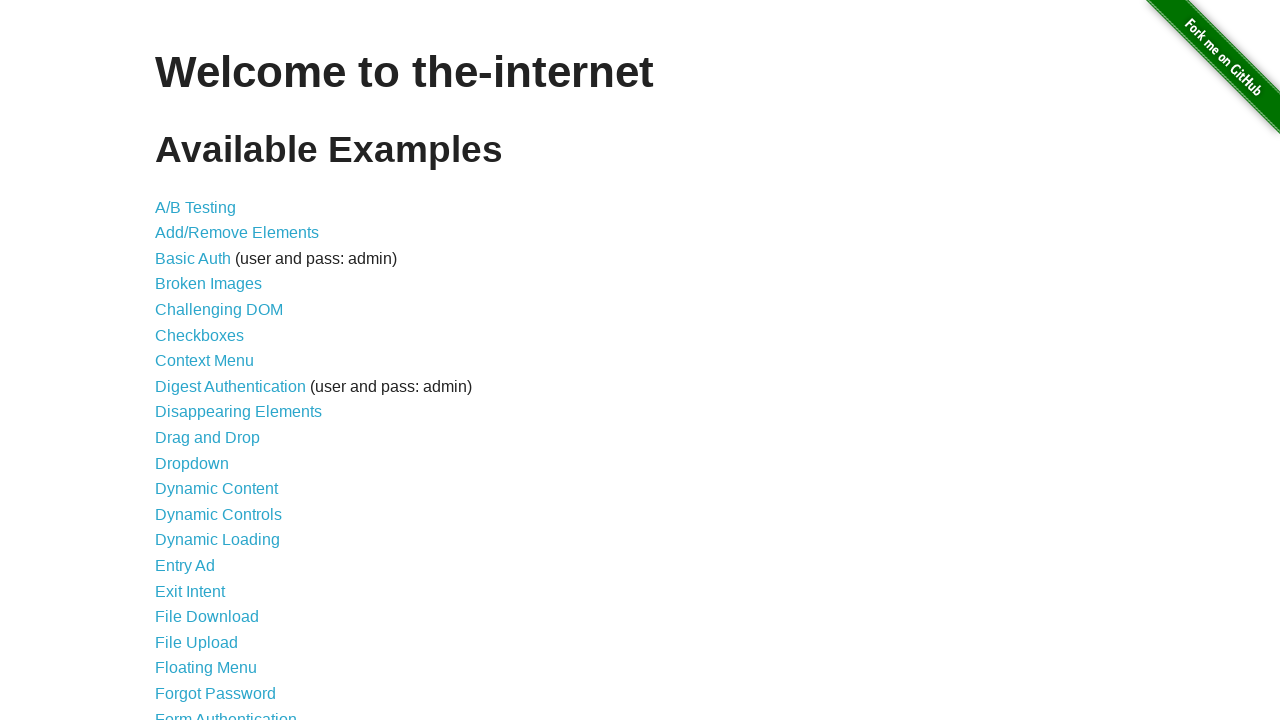

jQuery library loaded successfully
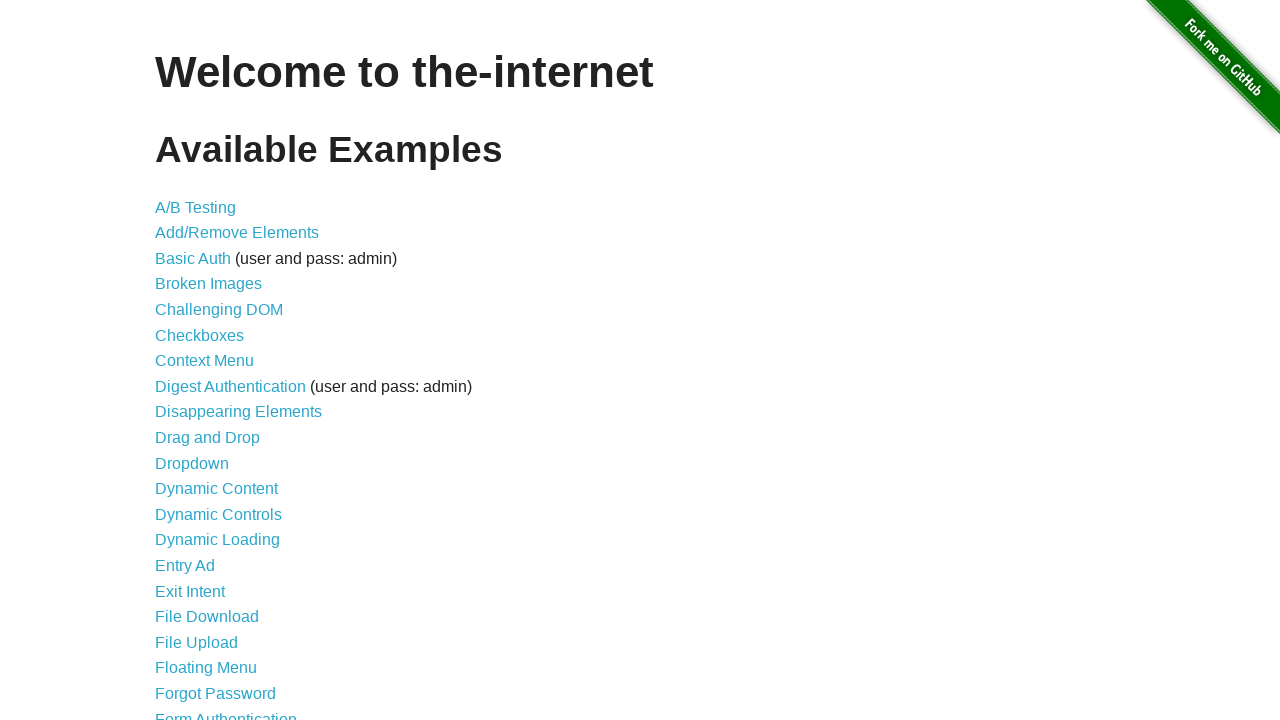

Injected jQuery Growl library via jQuery getScript
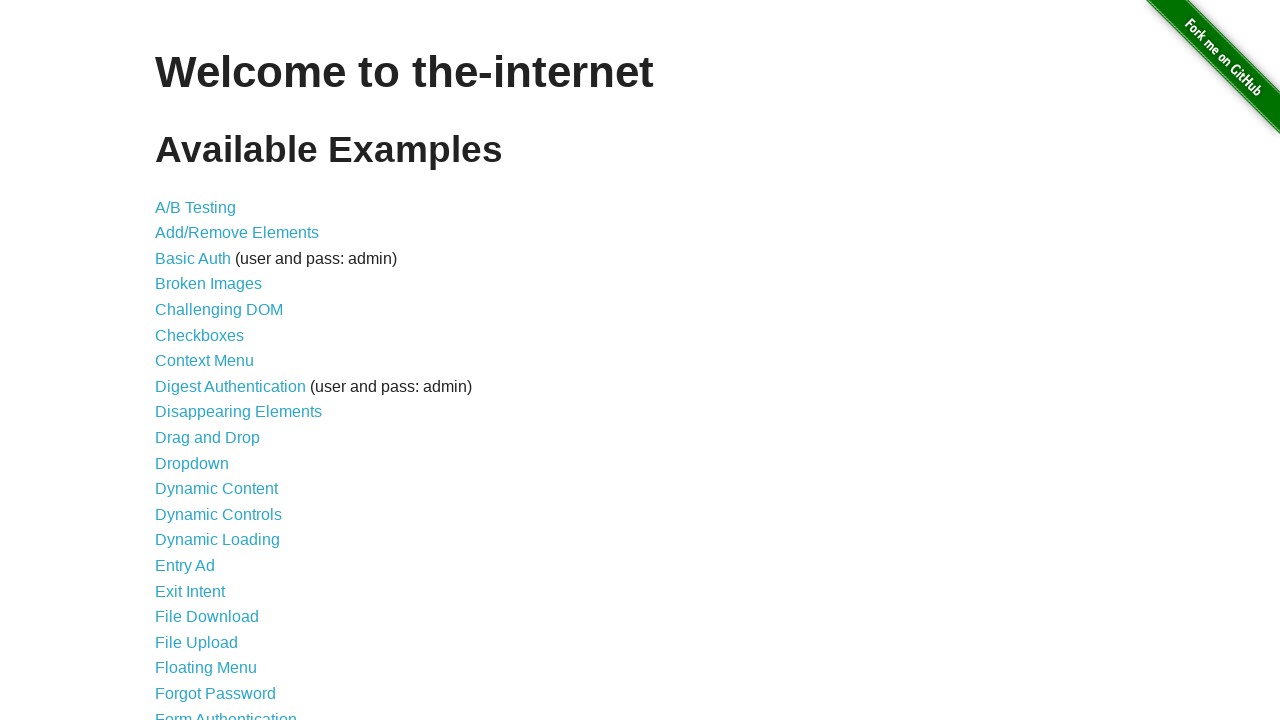

Injected jQuery Growl stylesheet
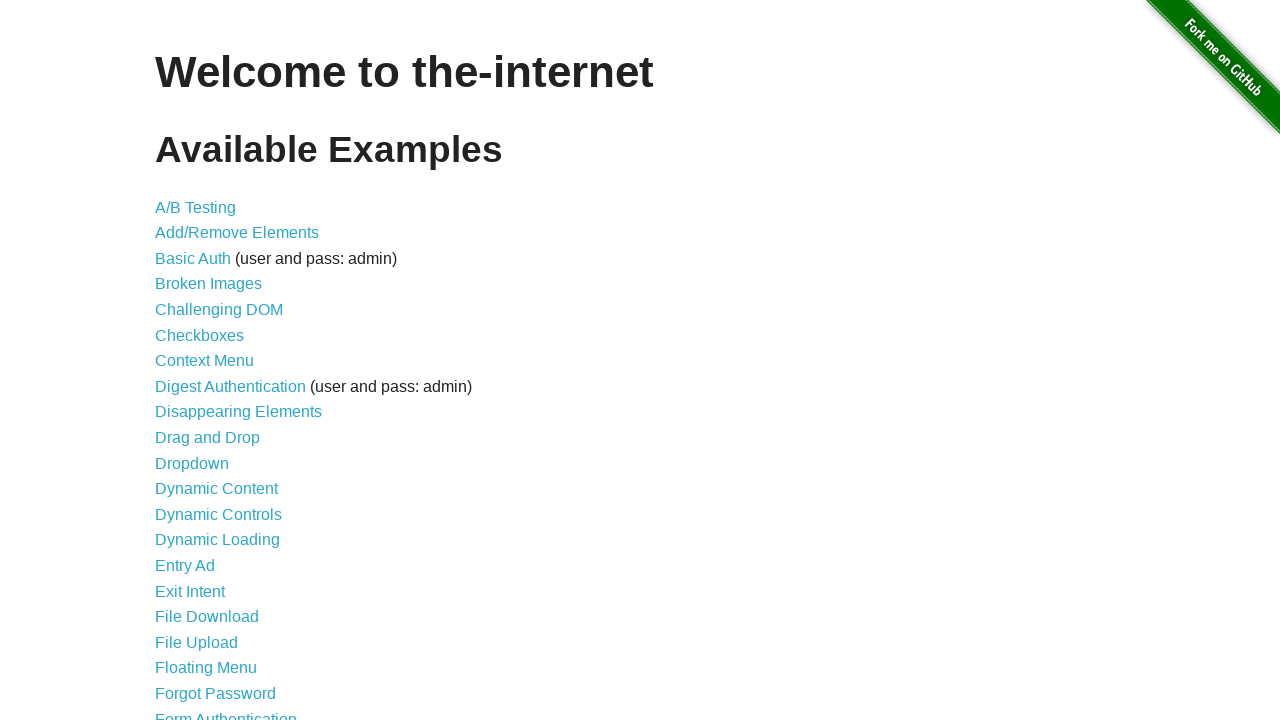

jQuery Growl function is now available
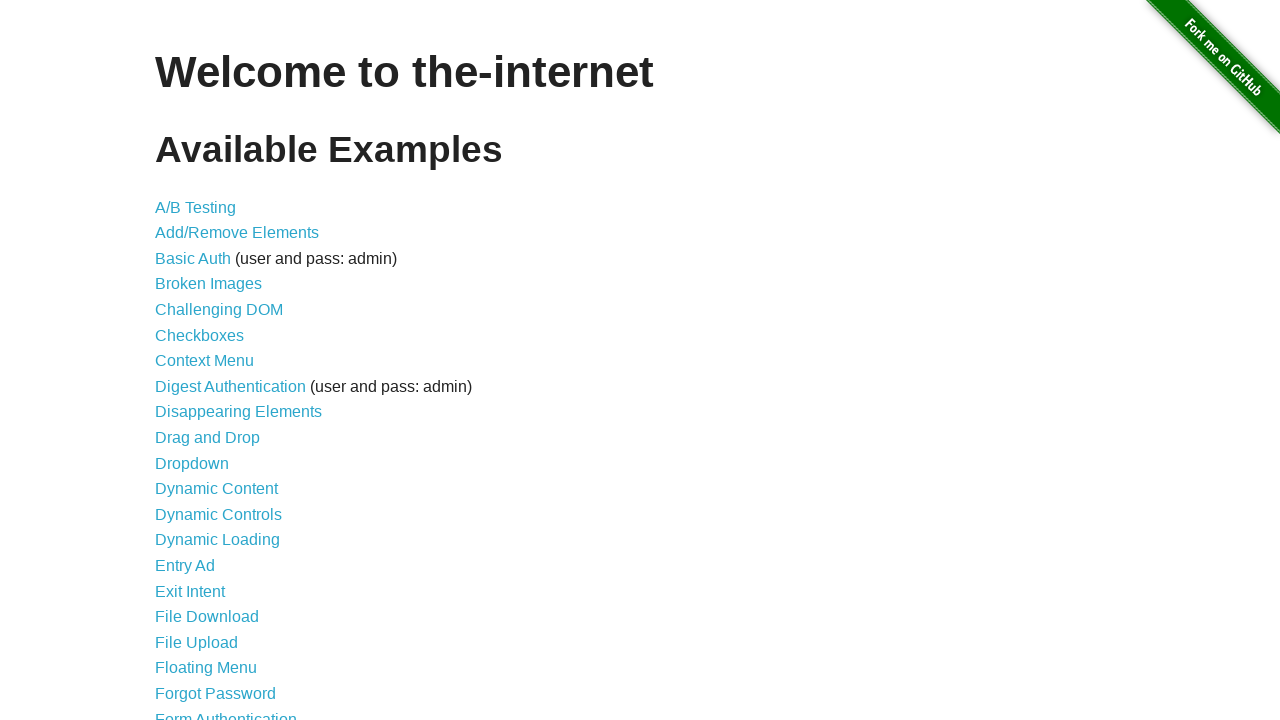

Displayed jQuery Growl notification with title 'GET' and message '/'
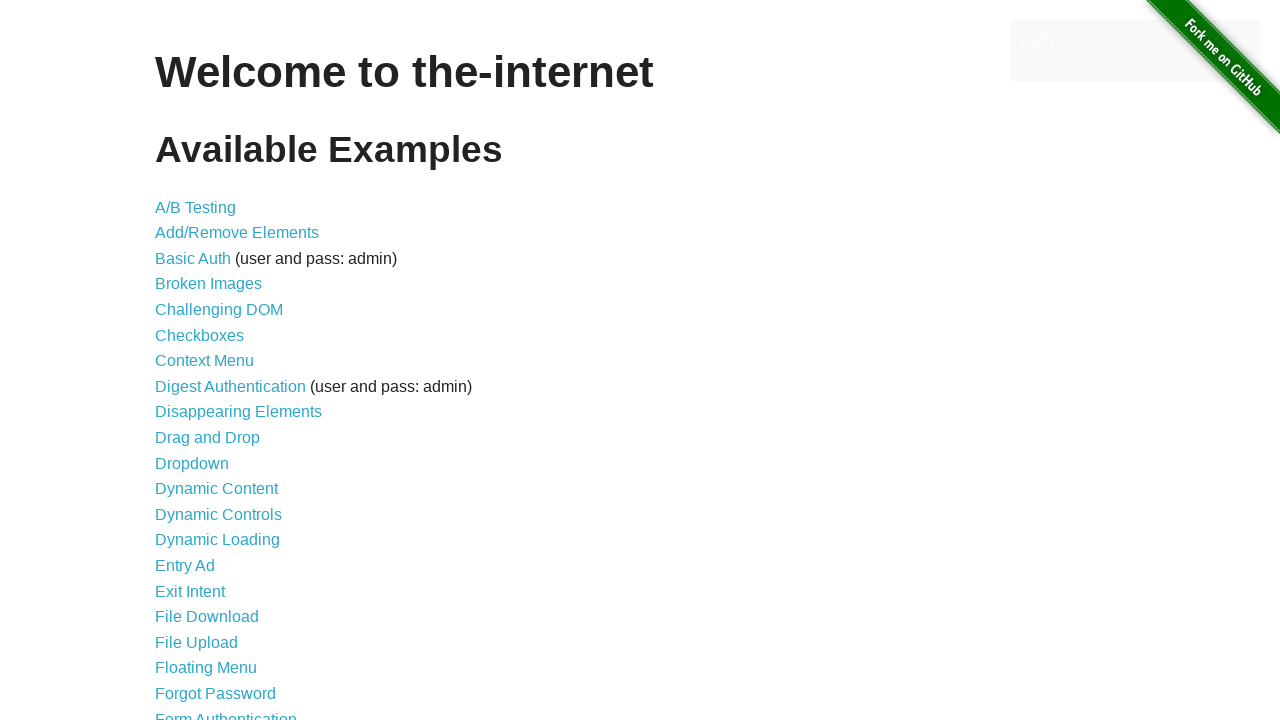

Waited 2 seconds to view the notification
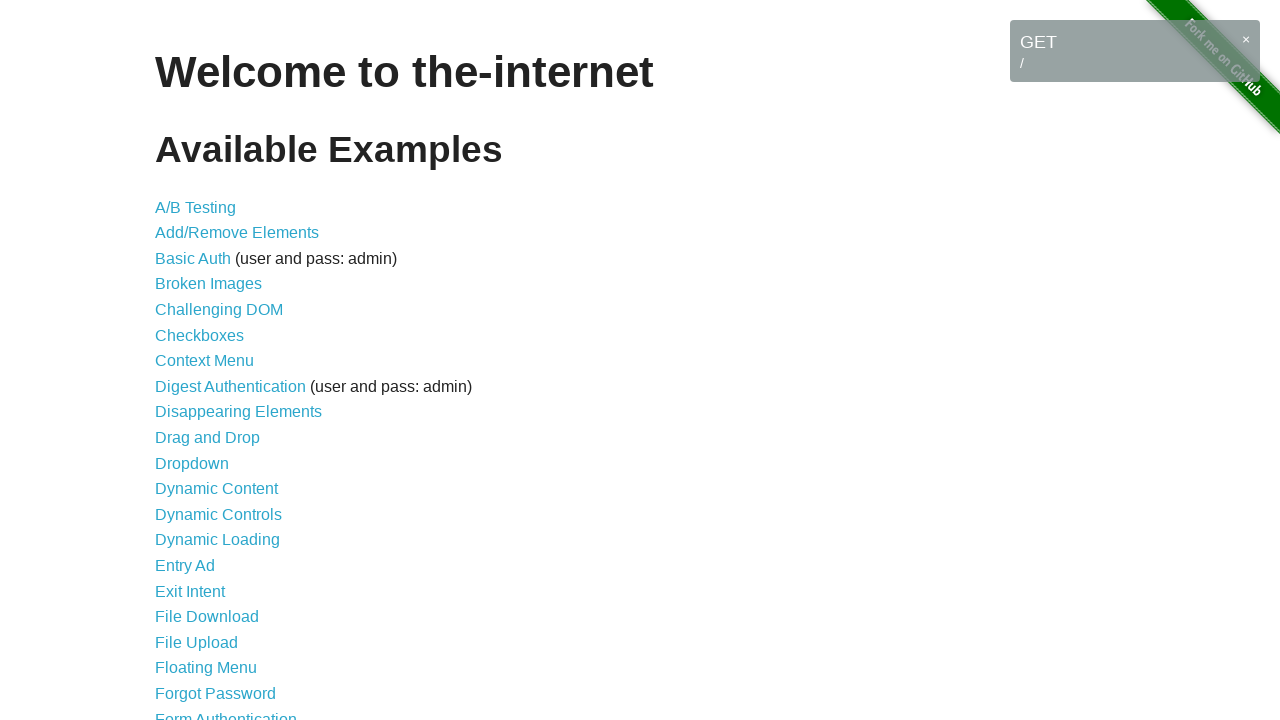

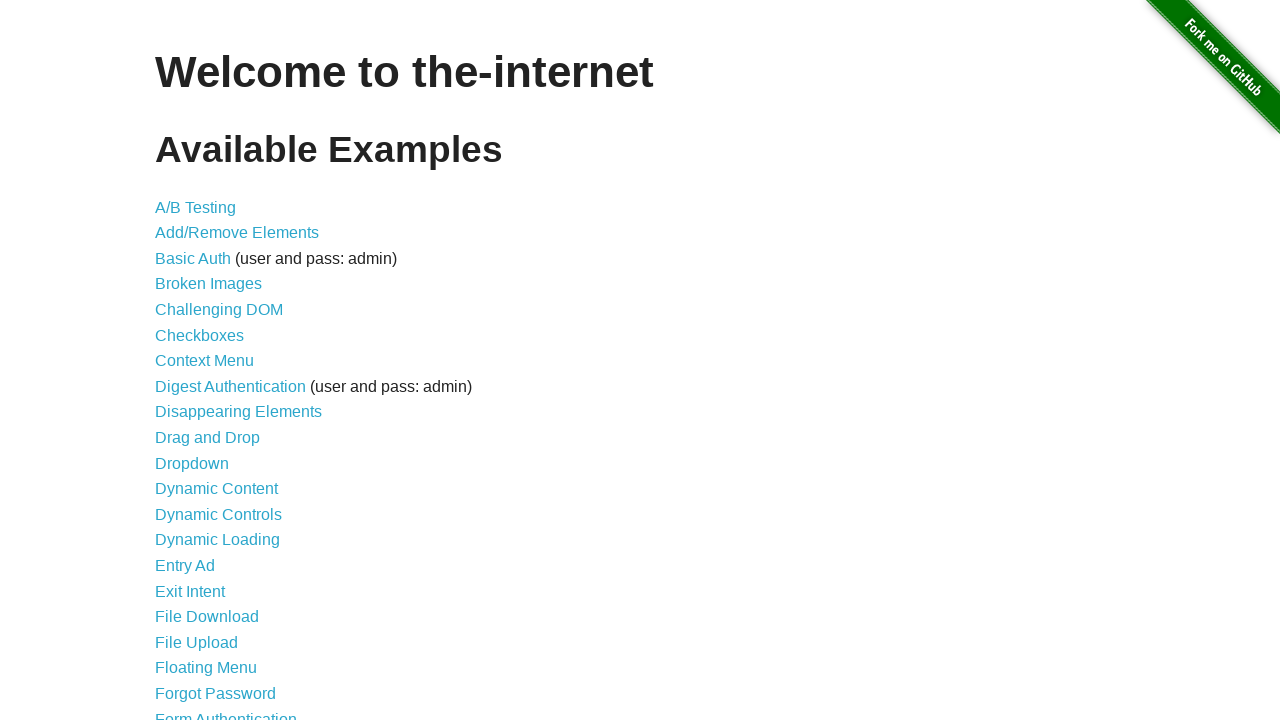